Tests a simple form by filling in first name, last name, city, and country fields using different selector strategies, then submits the form by clicking a button.

Starting URL: http://suninjuly.github.io/simple_form_find_task.html

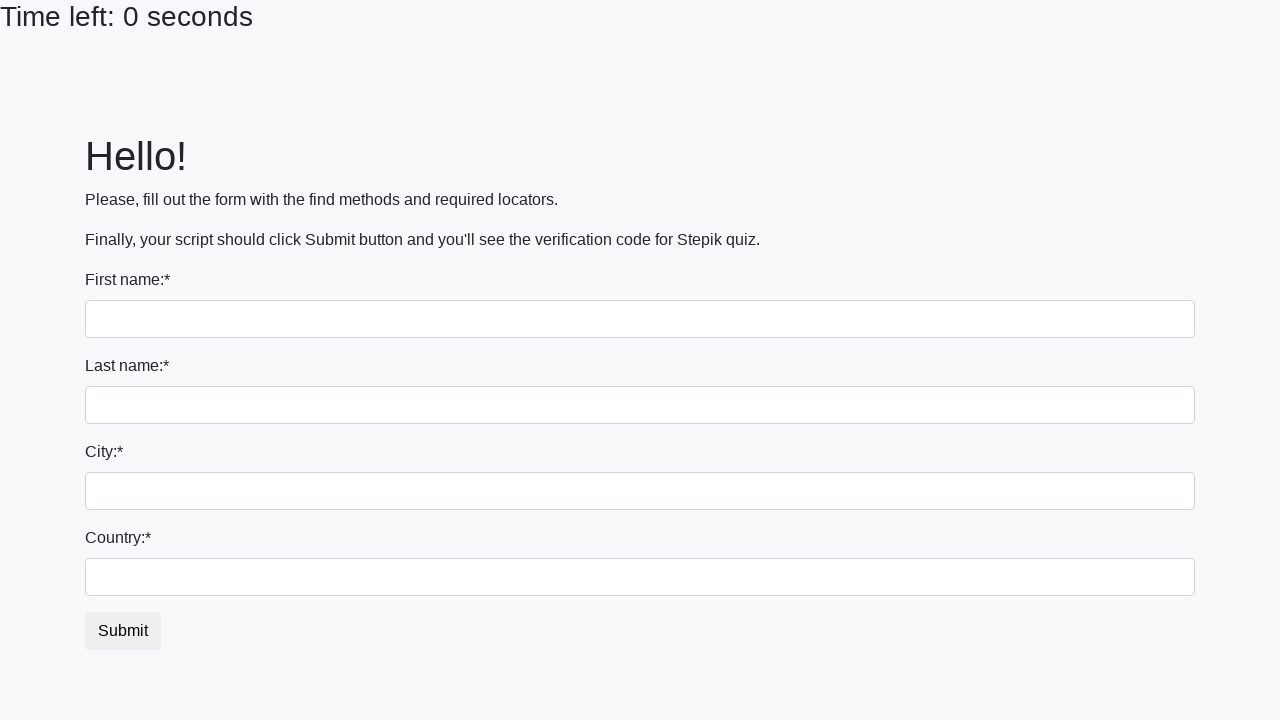

Filled first name field with 'Ivan' using tag name selector on input
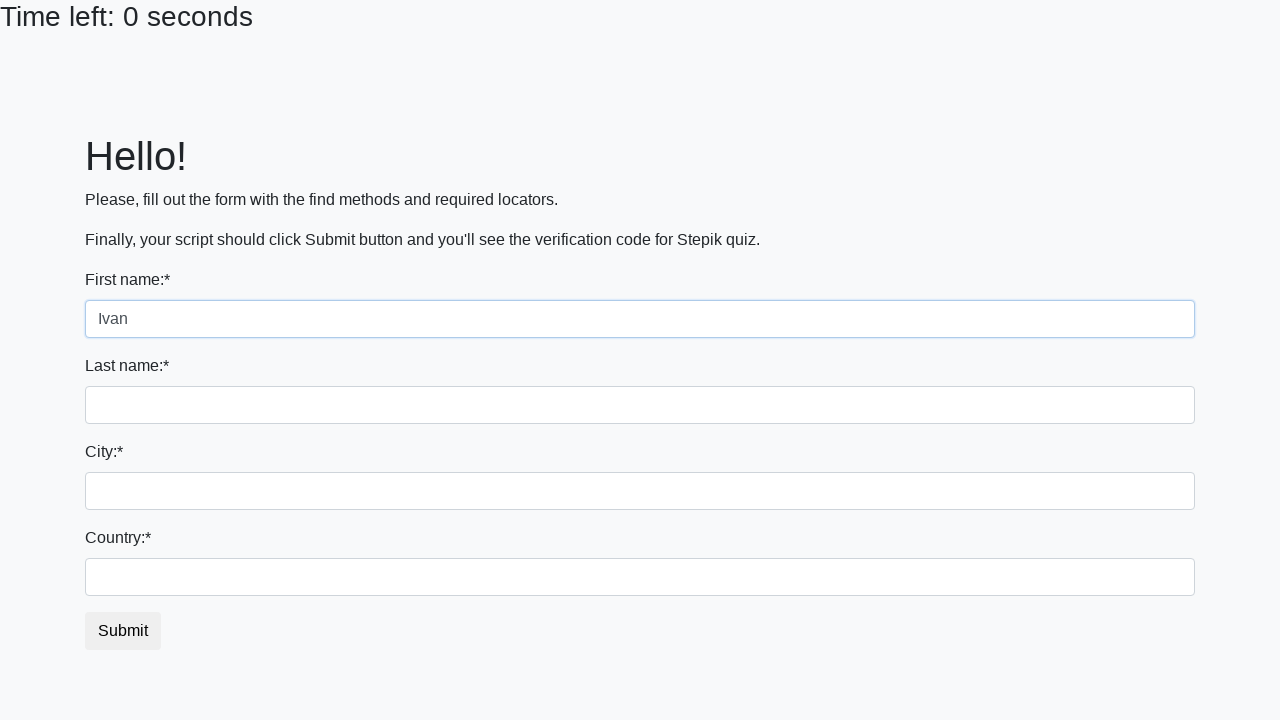

Filled last name field with 'Petrov' using name attribute selector on input[name='last_name']
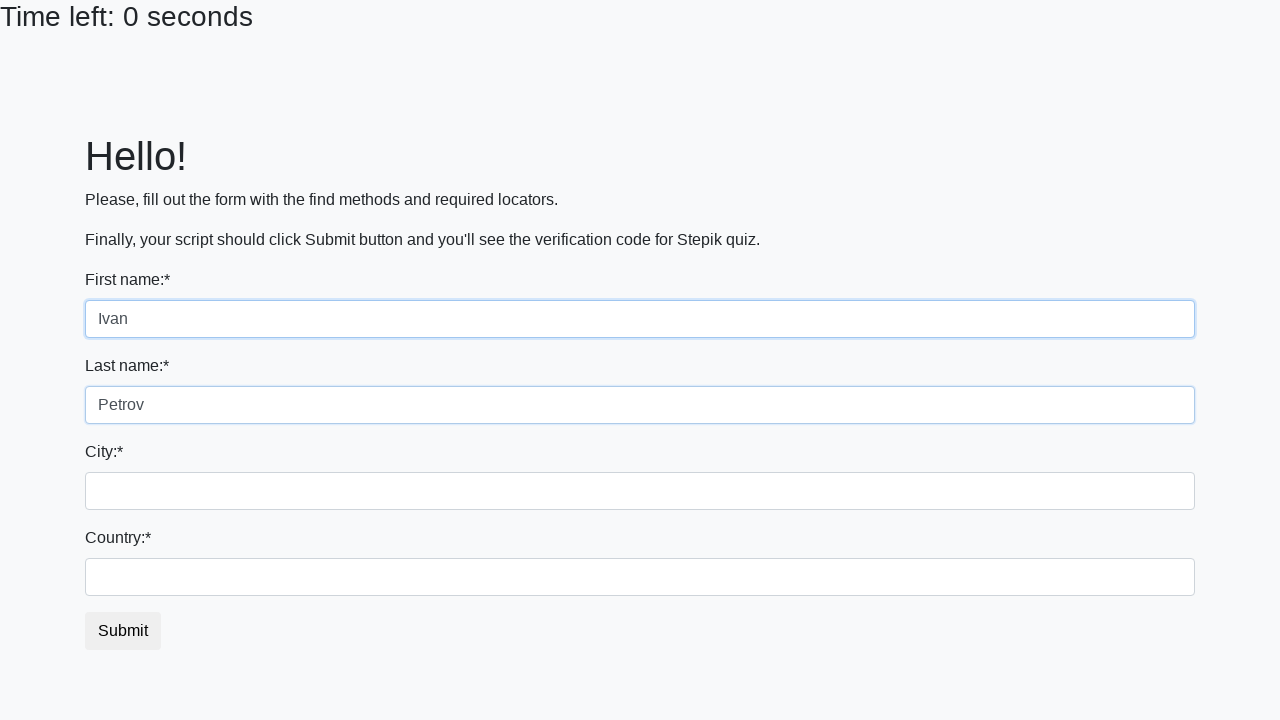

Filled city field with 'Smolensk' using class selector on .form-control.city
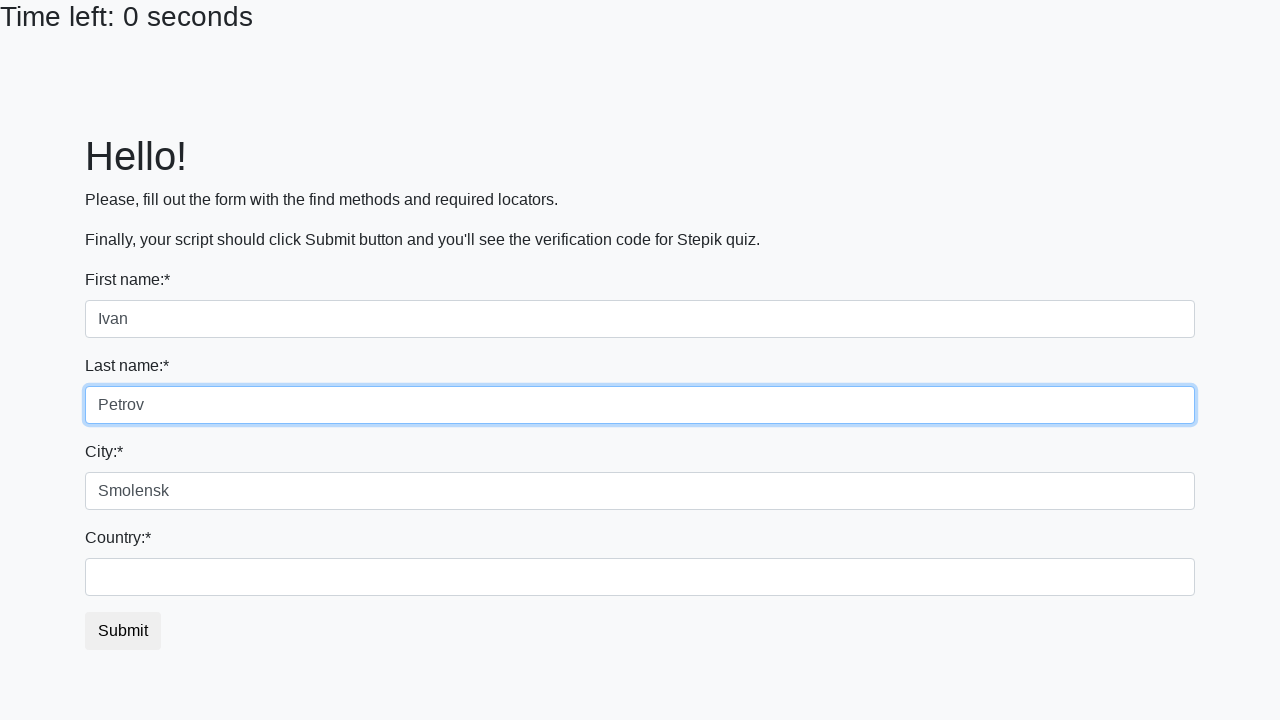

Filled country field with 'Russia' using ID selector on #country
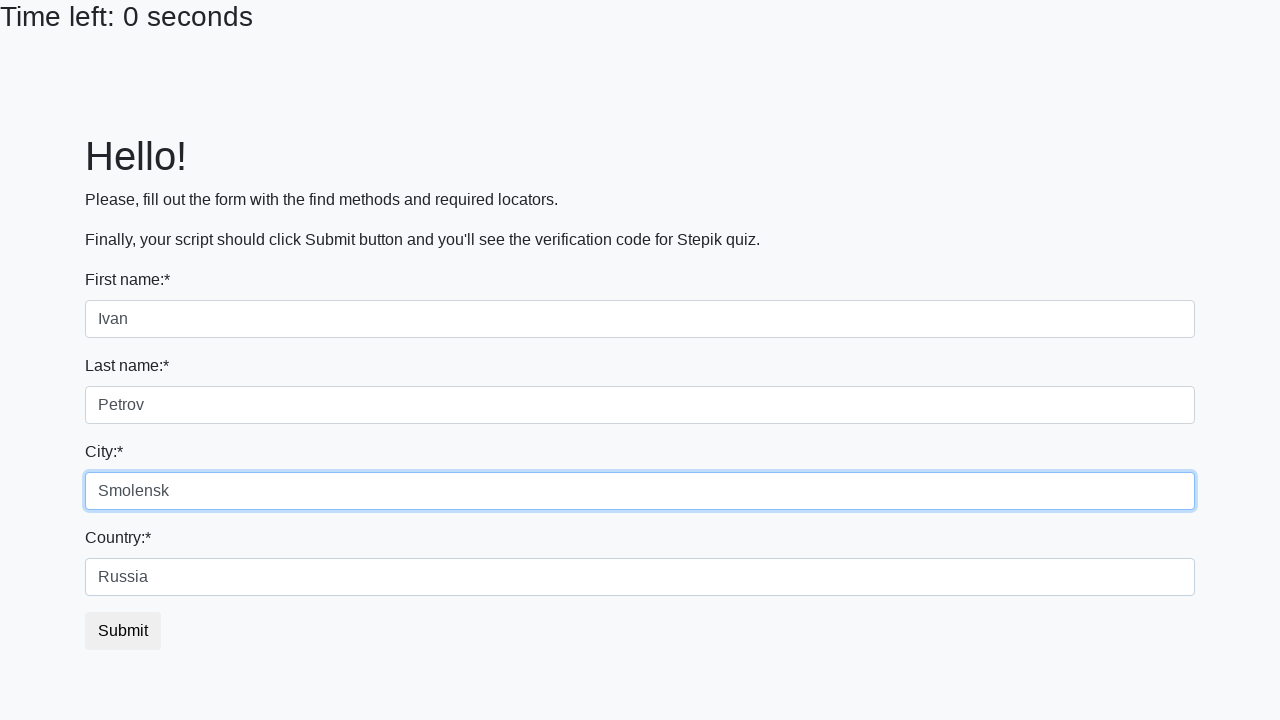

Clicked submit button to submit the form at (123, 631) on button.btn
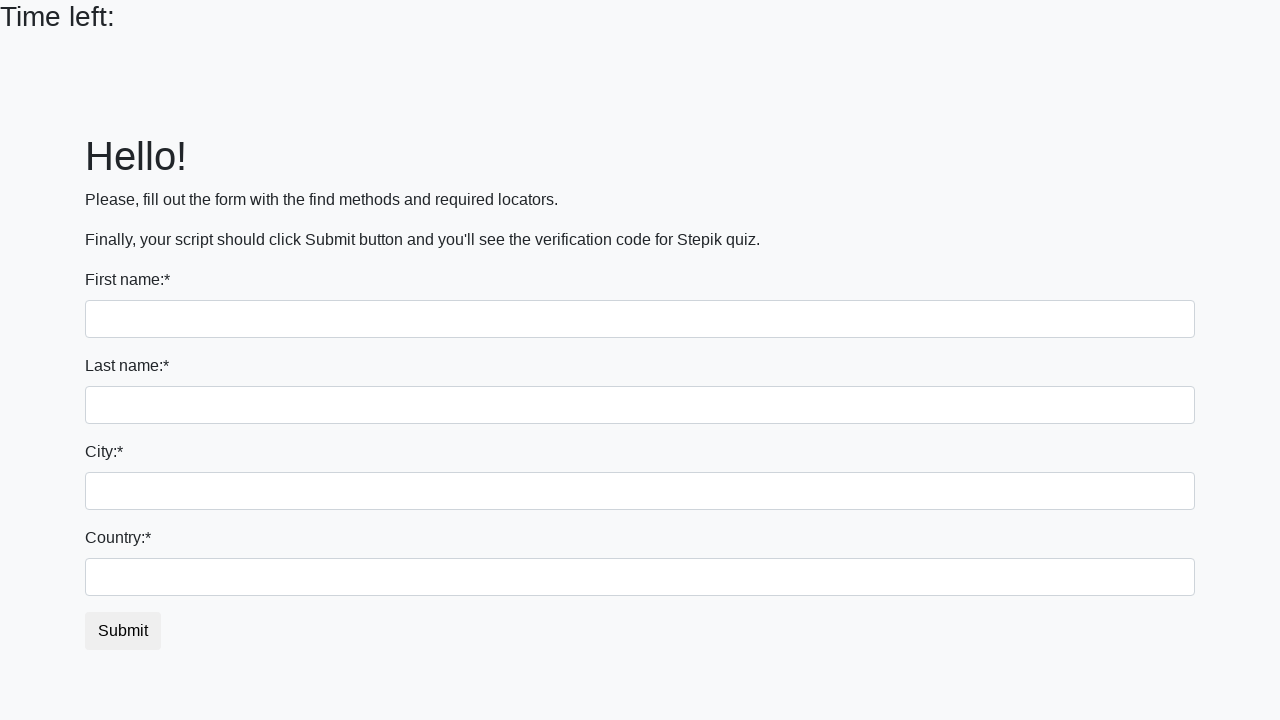

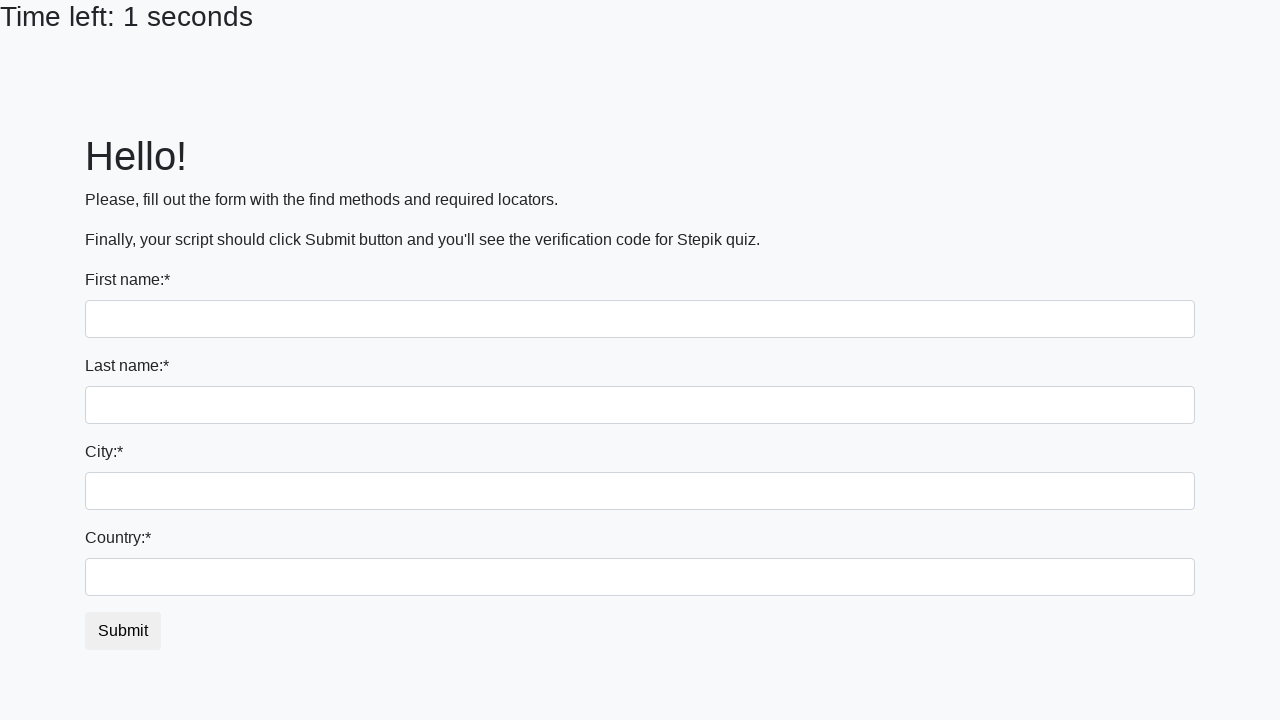